Tests clicking a button to render an element dynamically and waiting for it

Starting URL: https://the-internet.herokuapp.com/dynamic_loading/2

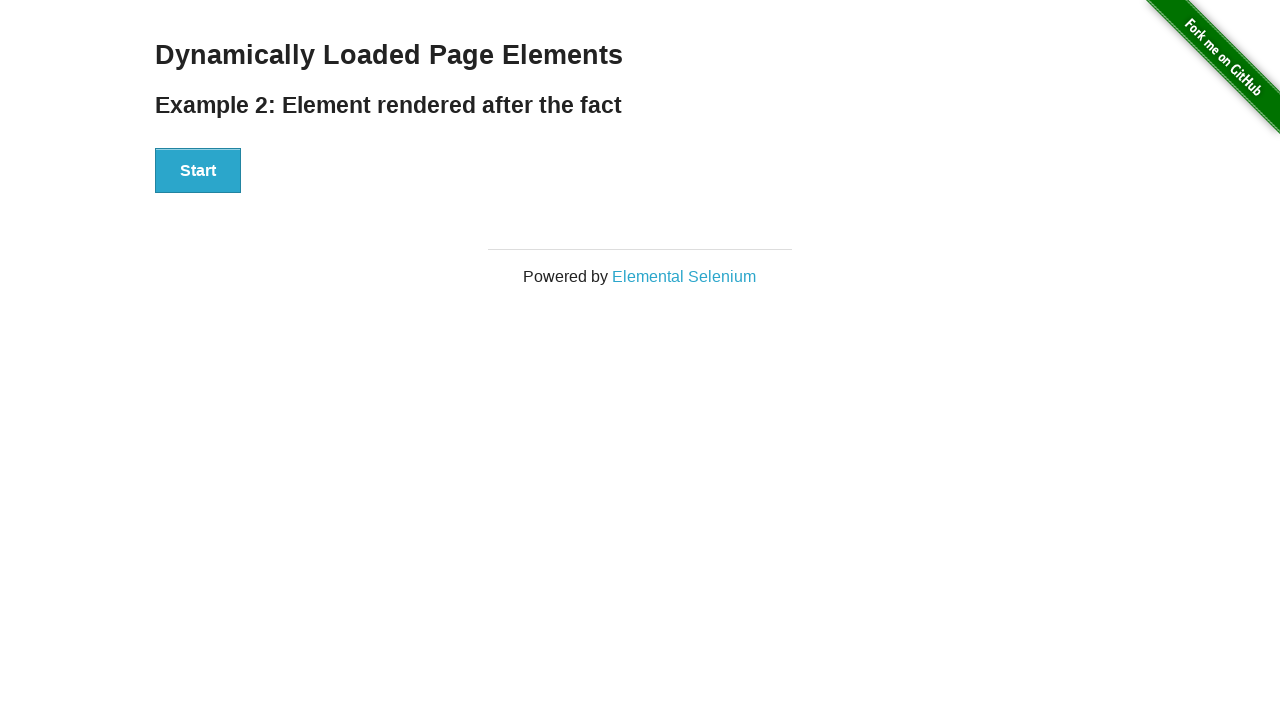

Clicked the start button to initiate dynamic loading at (198, 171) on button
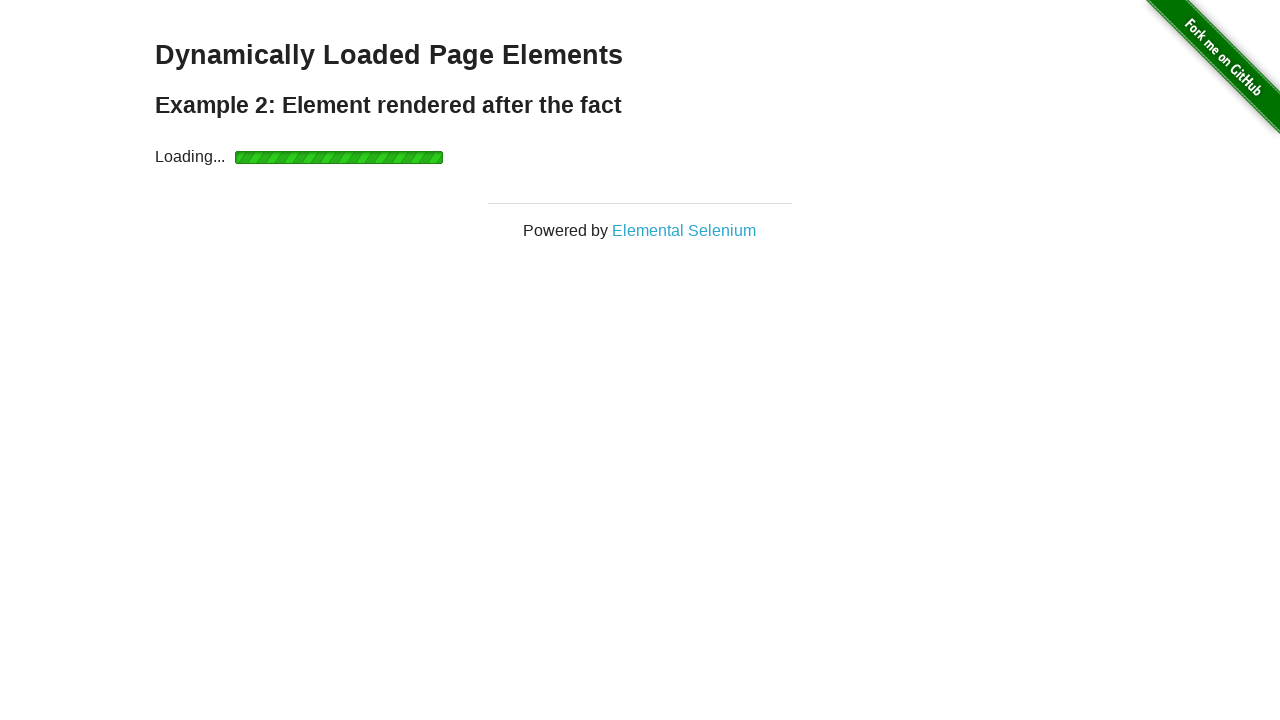

Finish element rendered and is now visible
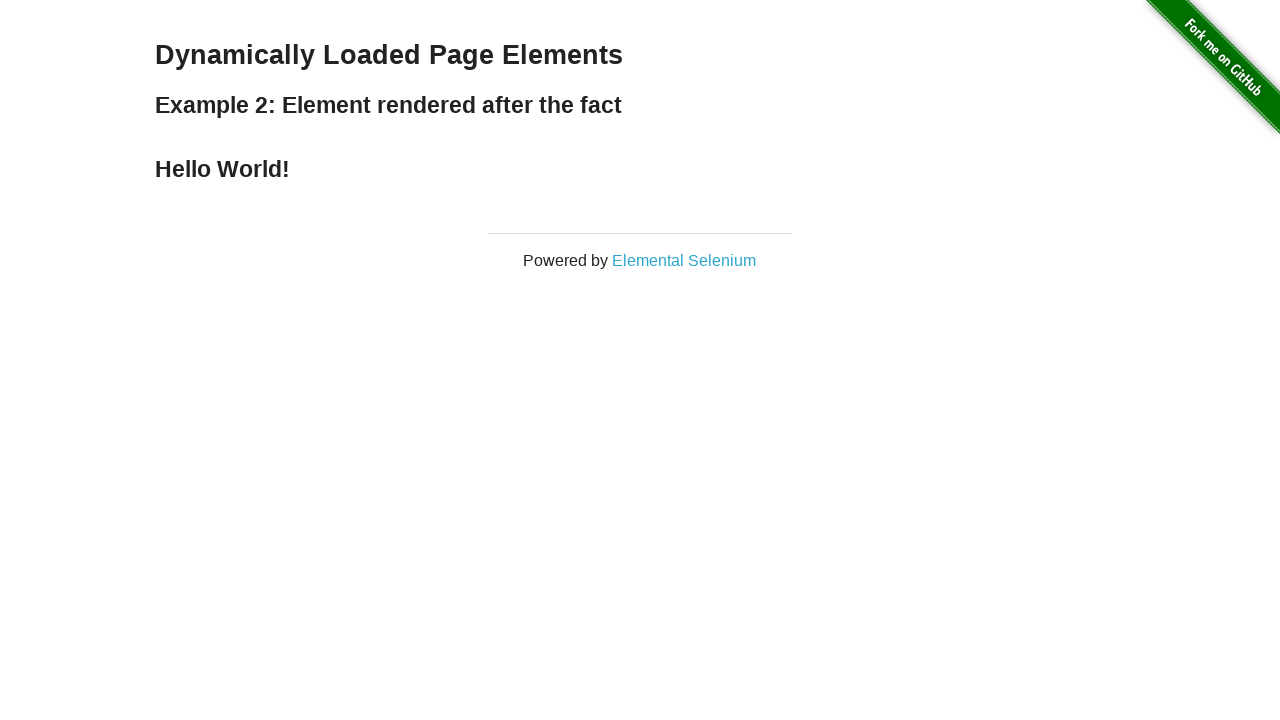

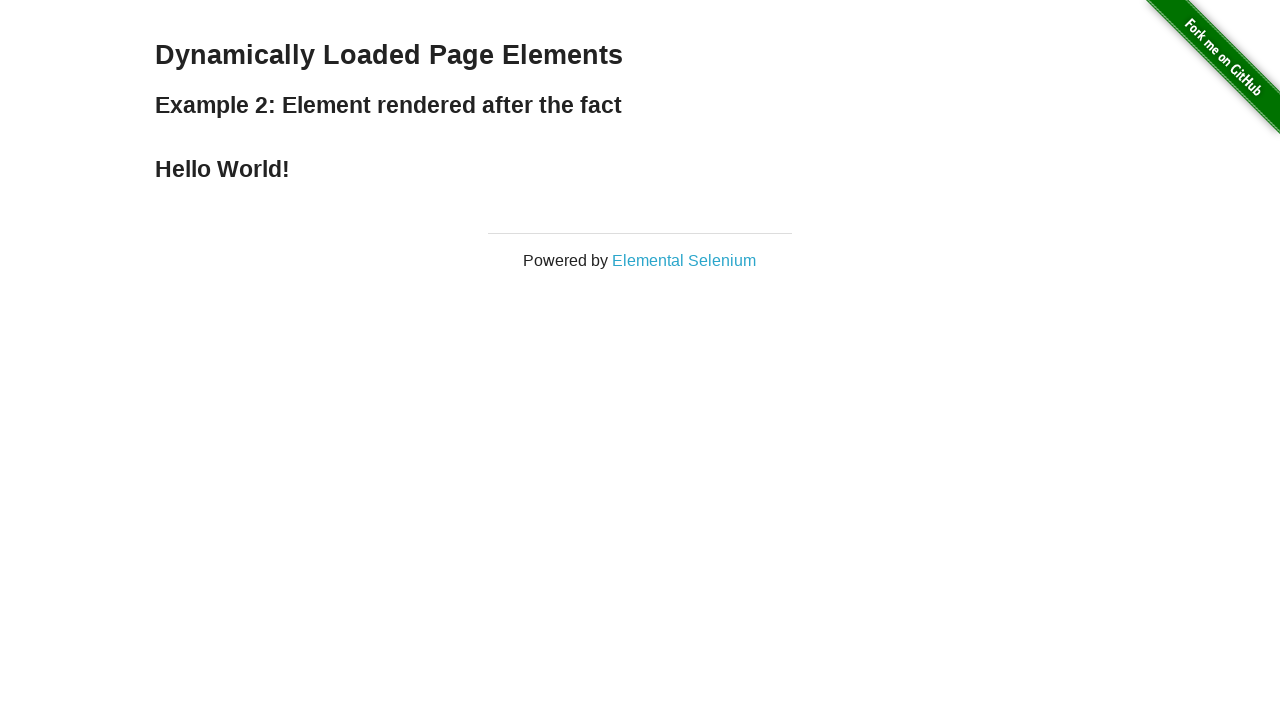